Tests drag and drop functionality by dragging an image element to a drop target area

Starting URL: https://demo.automationtesting.in/Static.html

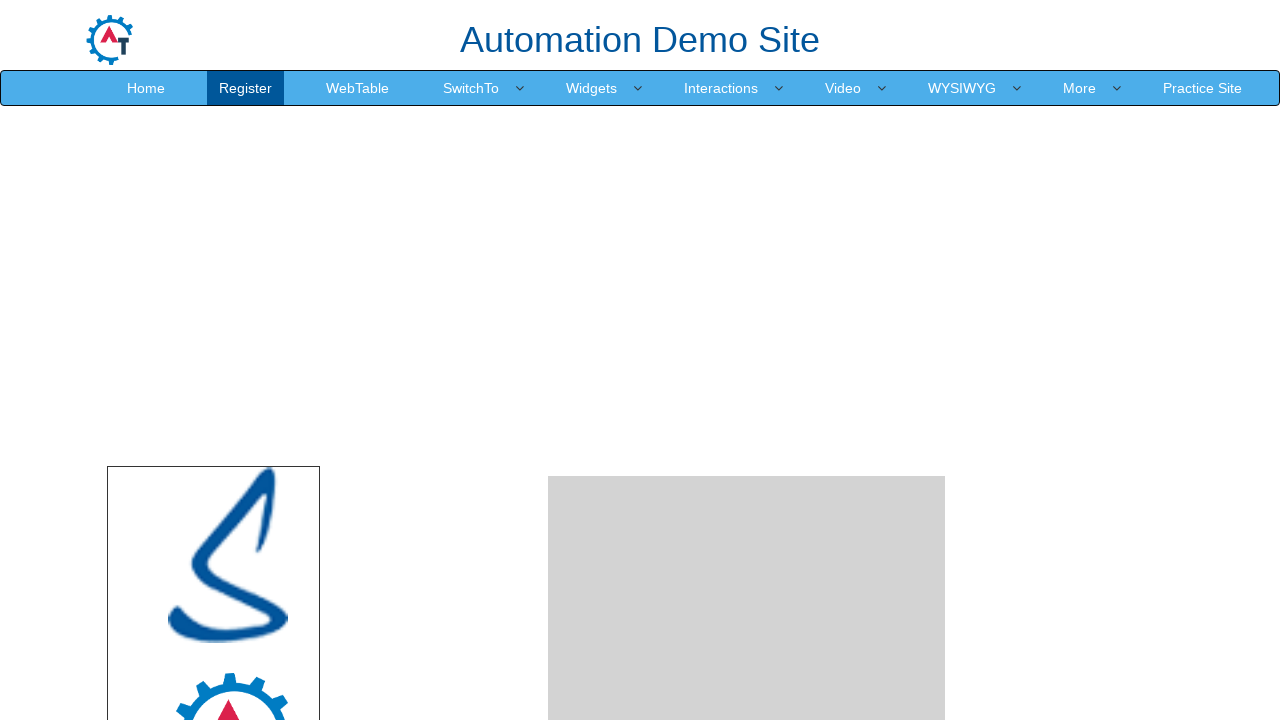

Located the drop target area with id 'droparea'
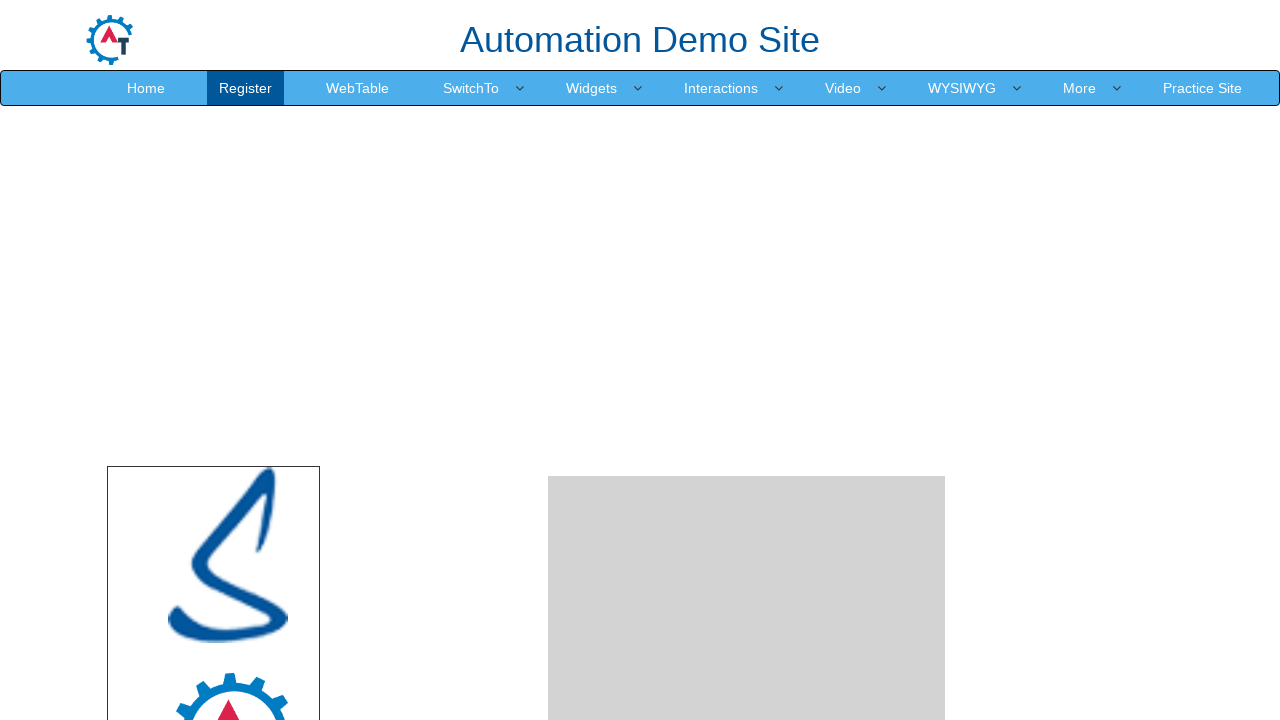

Located the source image element with id 'mongo' to drag
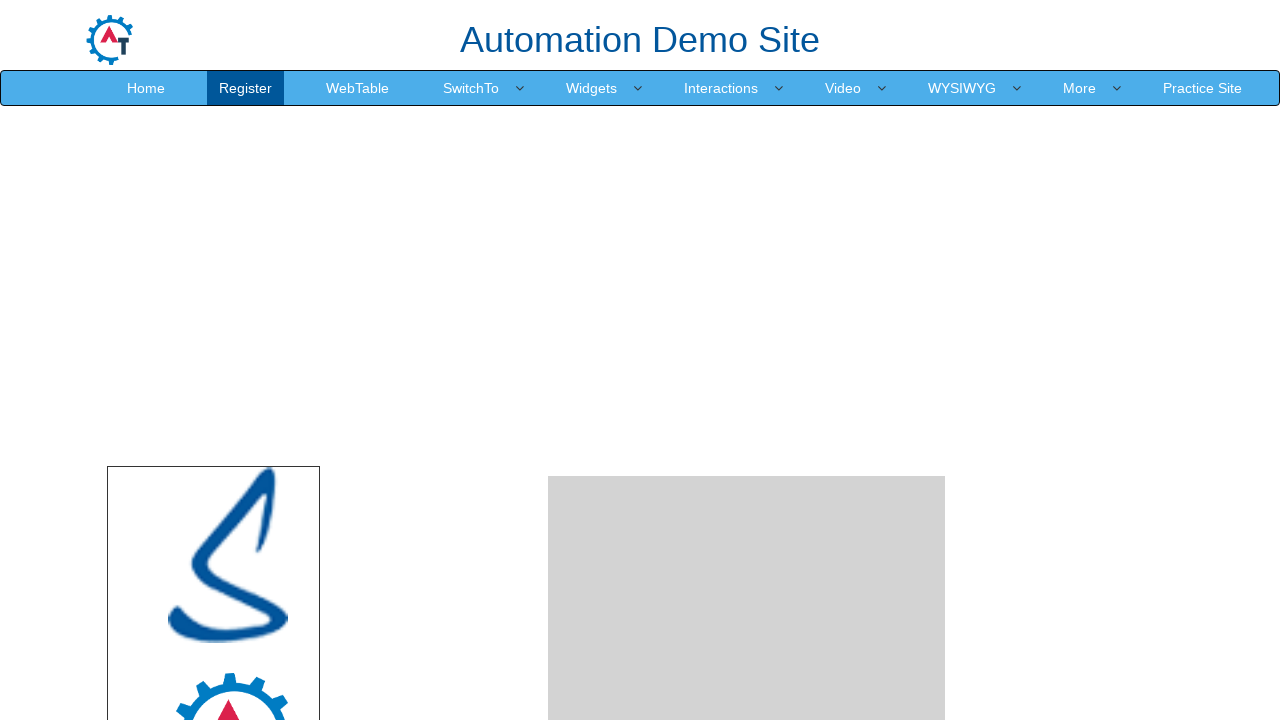

Dragged the mongo image element to the drop target area at (747, 481)
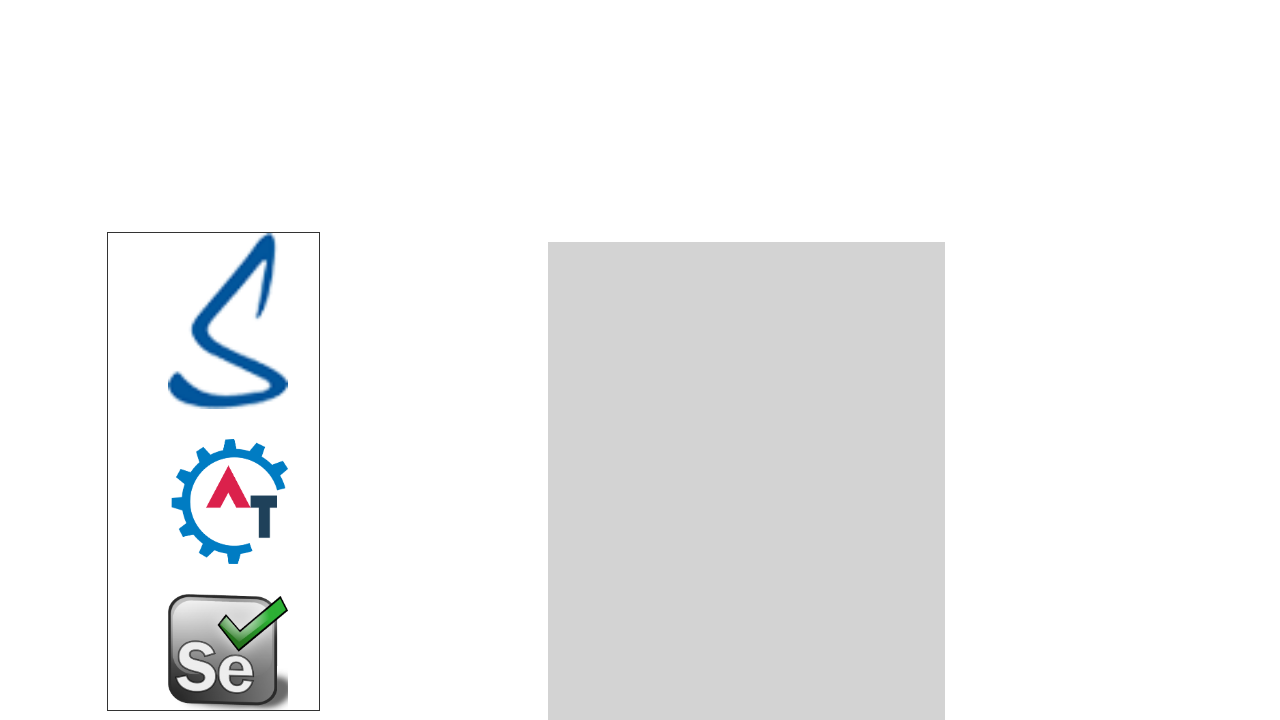

Waited 2000ms for drag and drop action to complete
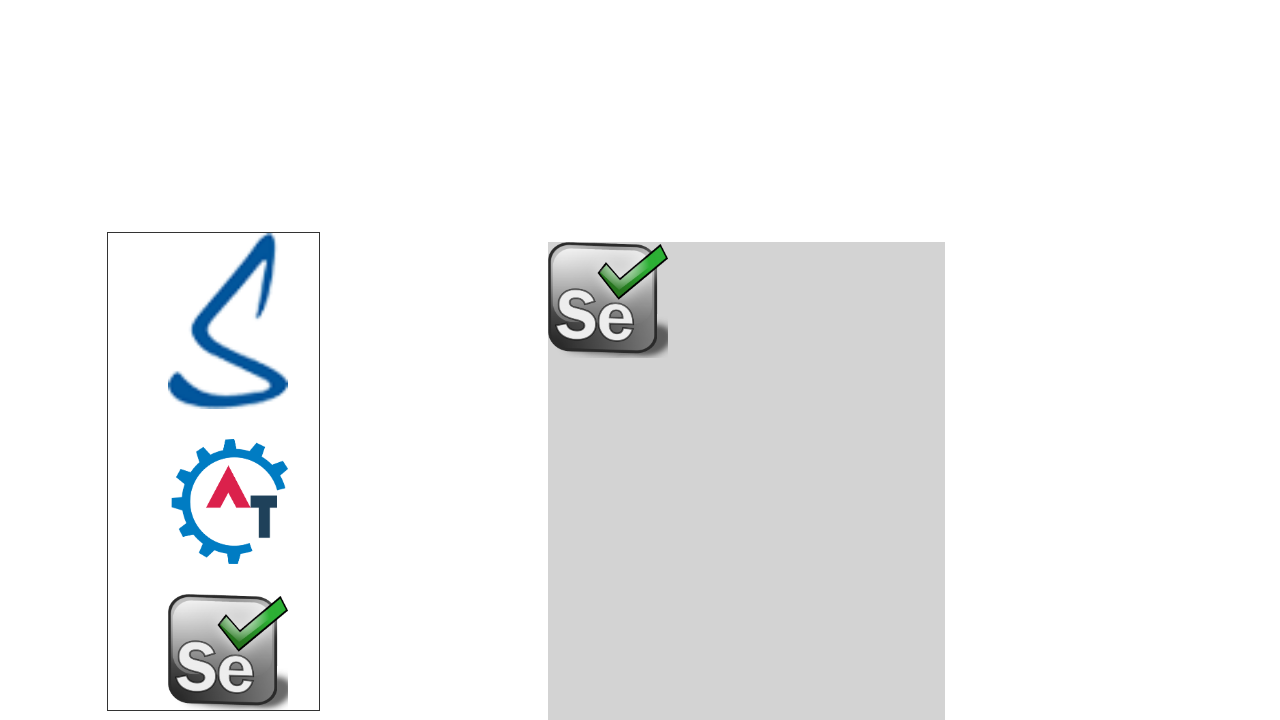

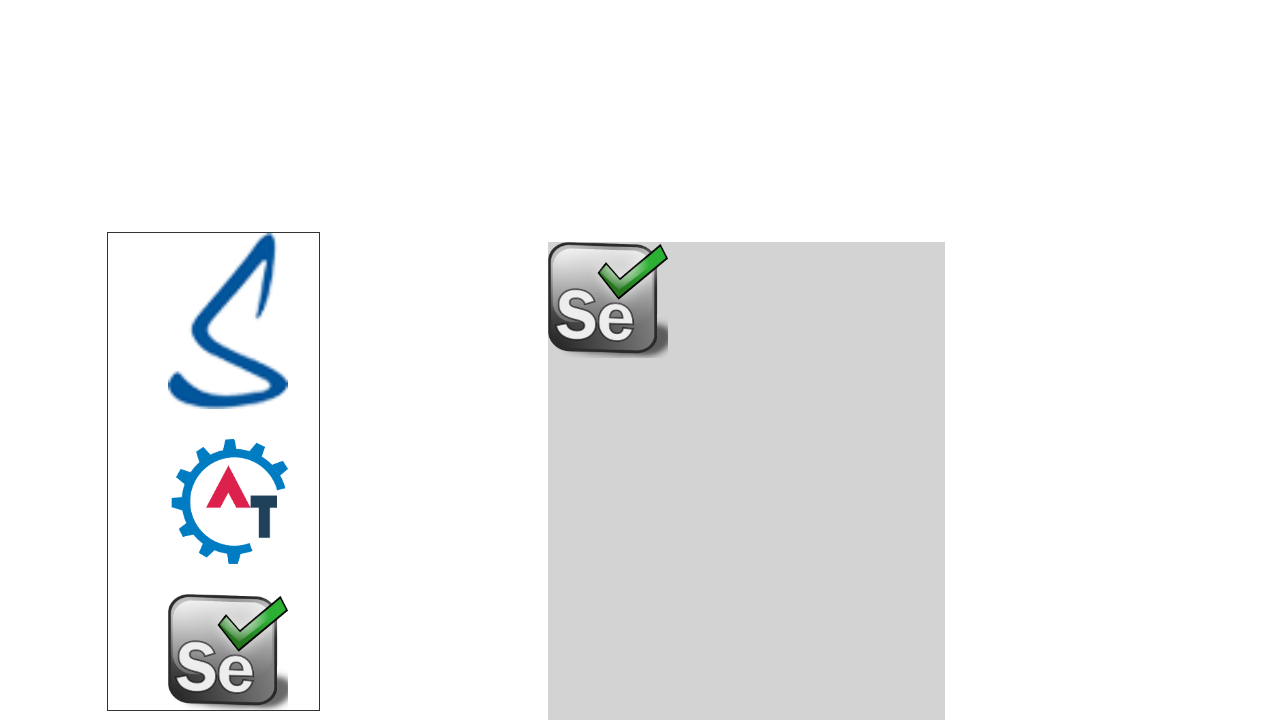